Tests JavaScript alert handling by clicking a button that triggers an alert and then accepting the alert dialog.

Starting URL: http://the-internet.herokuapp.com/javascript_alerts

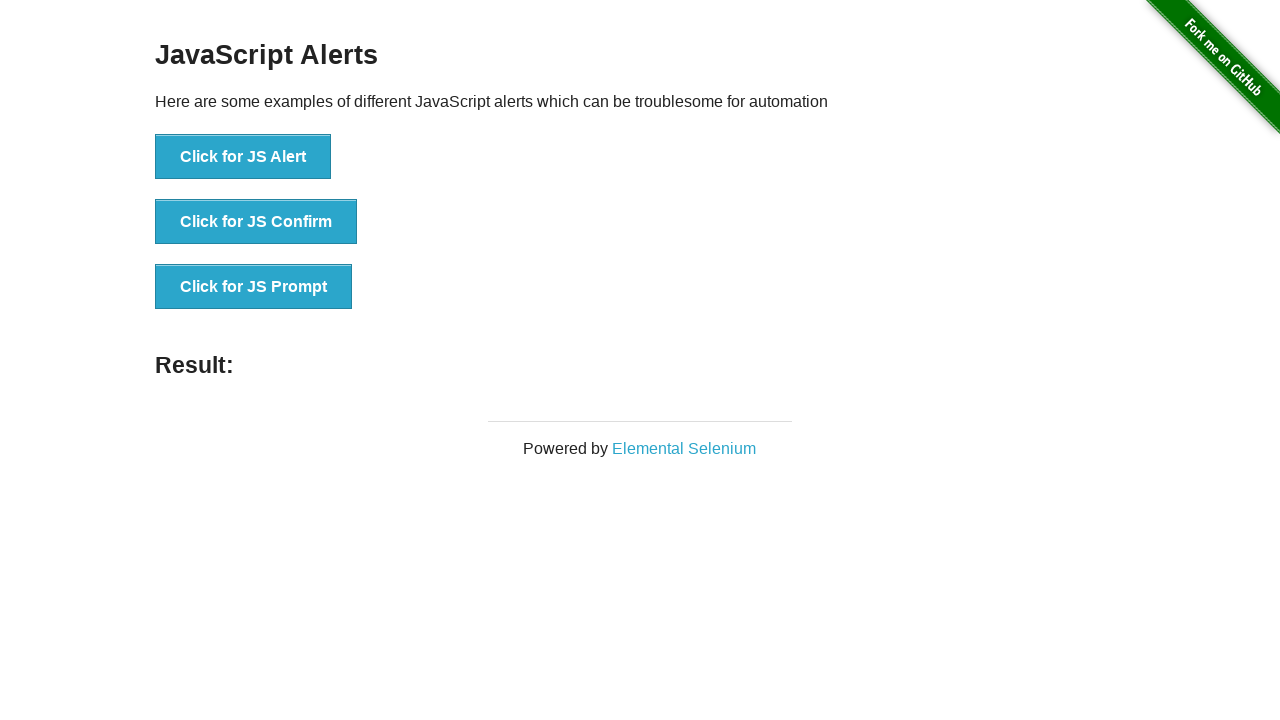

Set up dialog handler to accept alerts
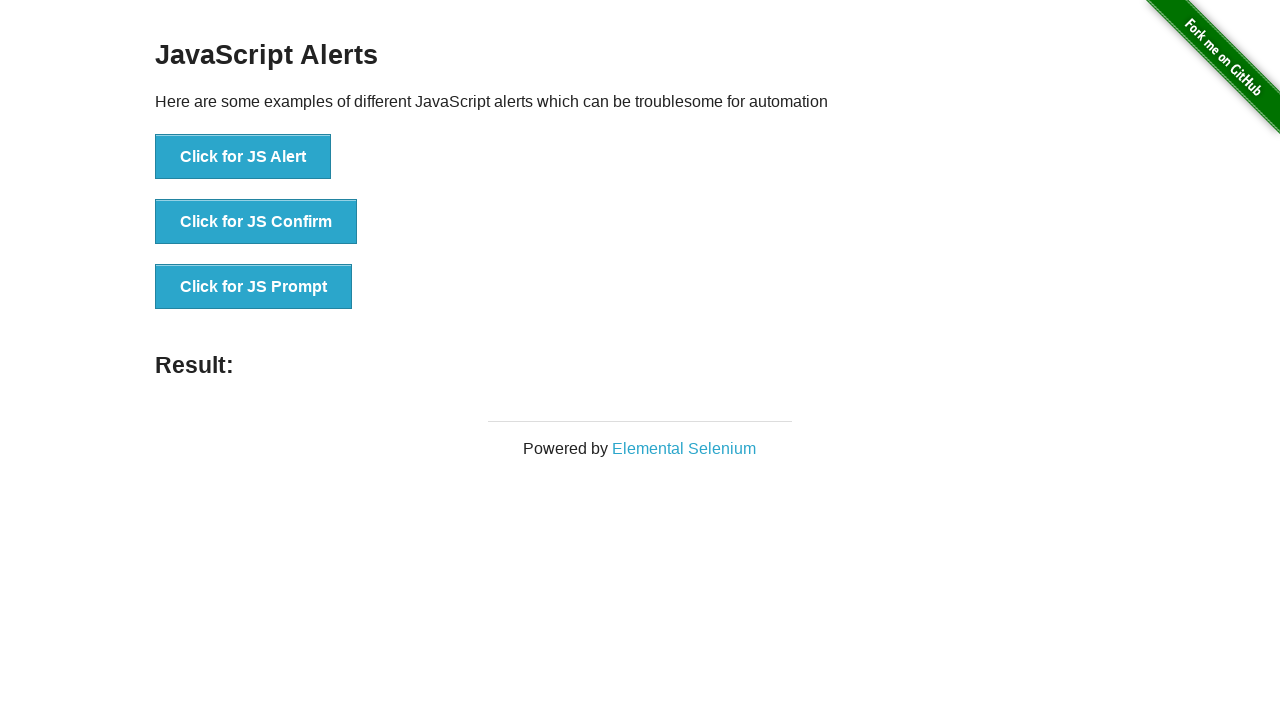

Clicked button to trigger JavaScript alert at (243, 157) on xpath=//*[@id='content']/div/ul/li[1]/button
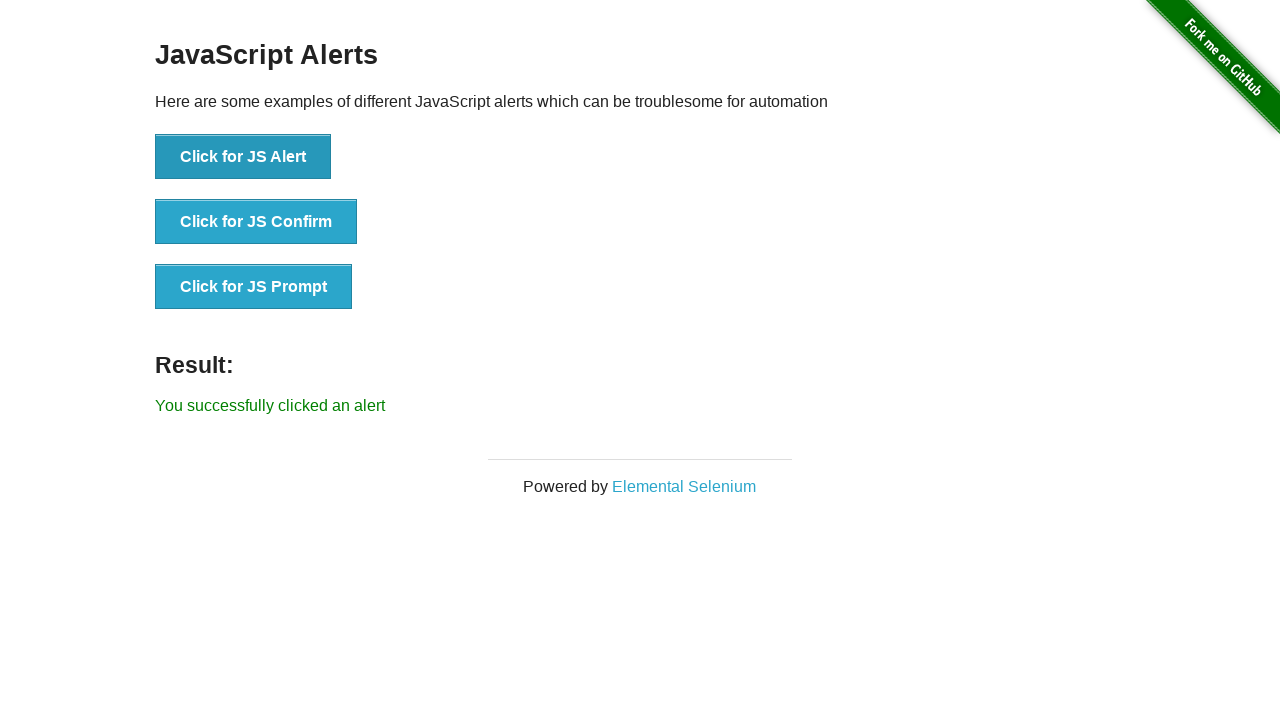

Alert was accepted and result message displayed
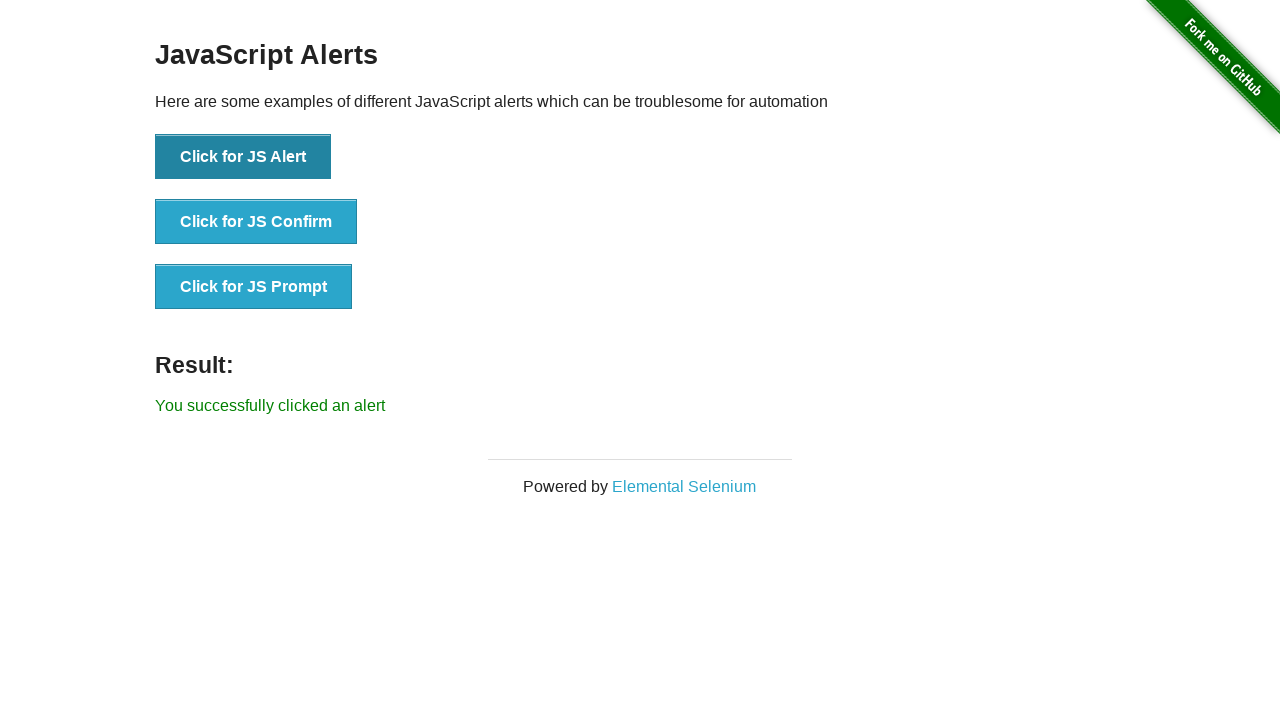

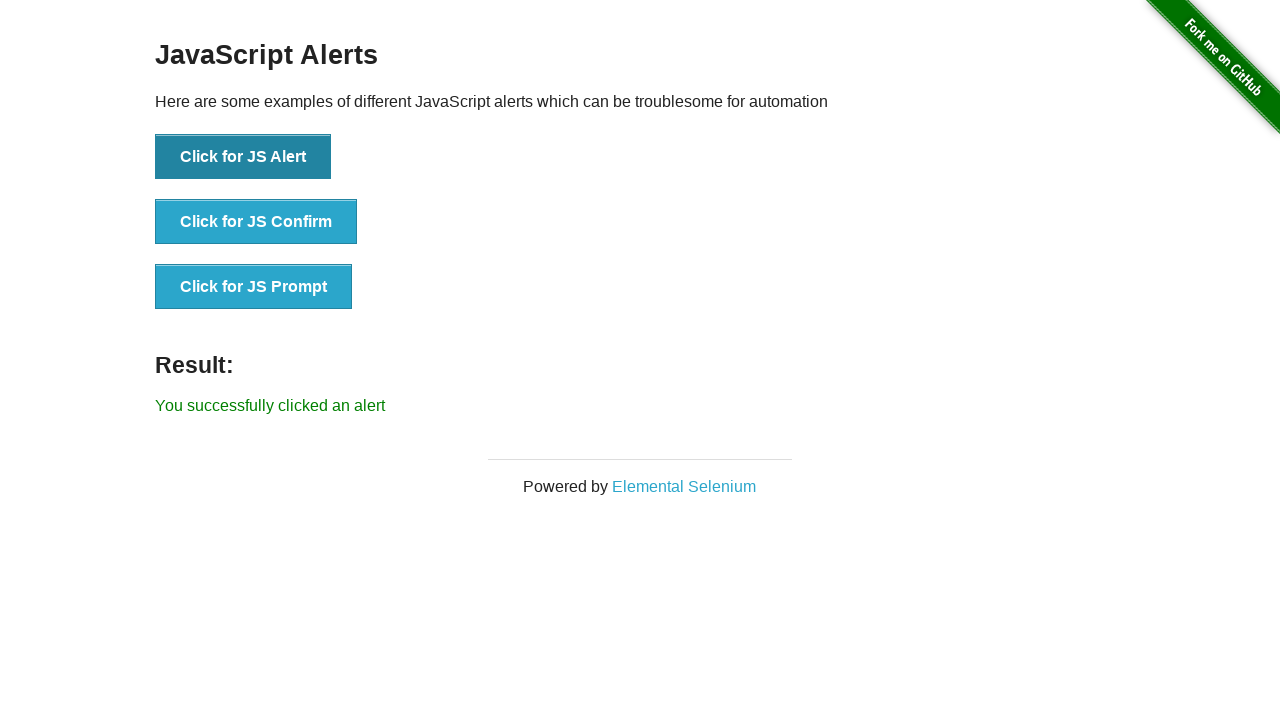